Tests text input functionality by navigating to text input page, entering a new button name, and verifying the button text updates

Starting URL: http://uitestingplayground.com/

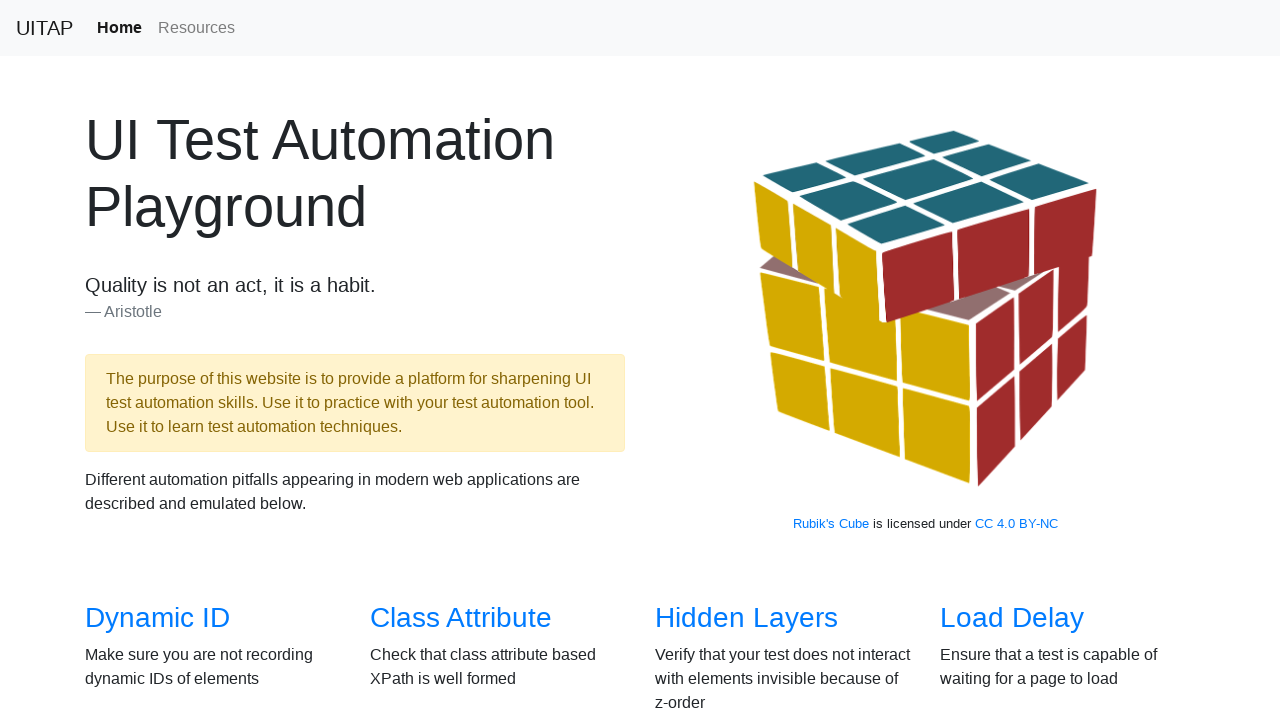

Clicked text input link to navigate to text input page at (1002, 360) on a[href='/textinput']
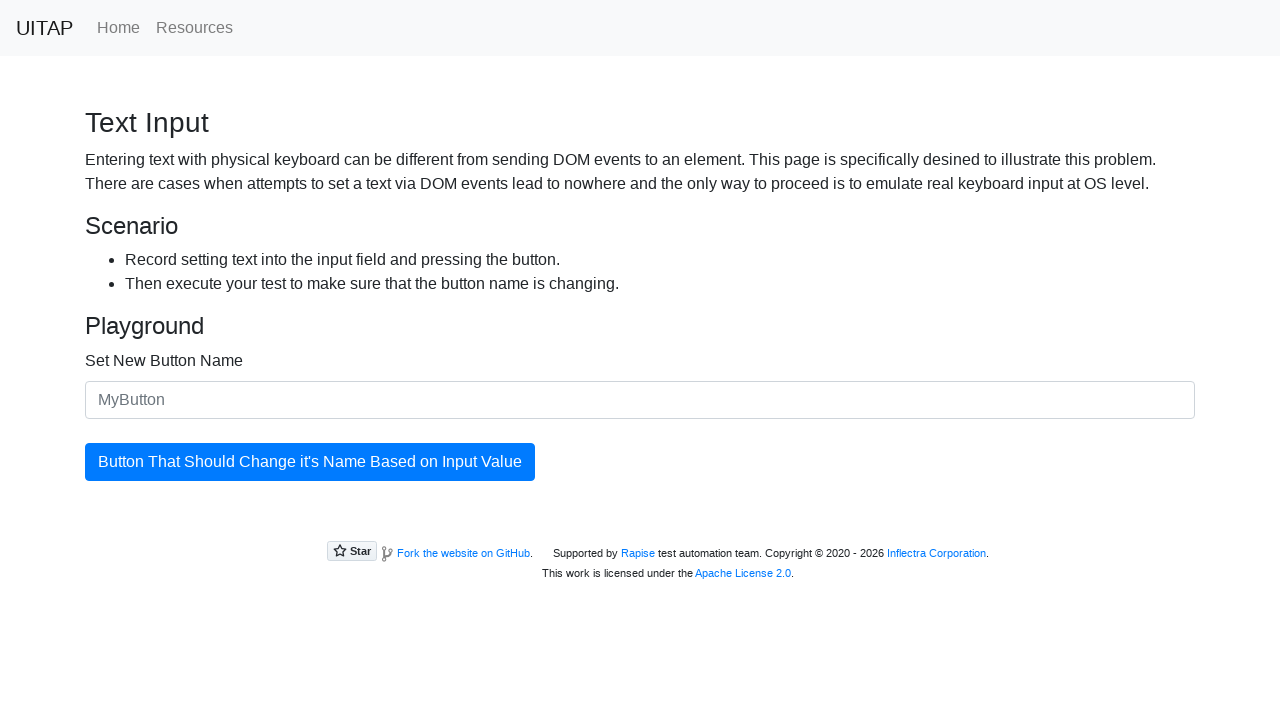

Text input page loaded successfully
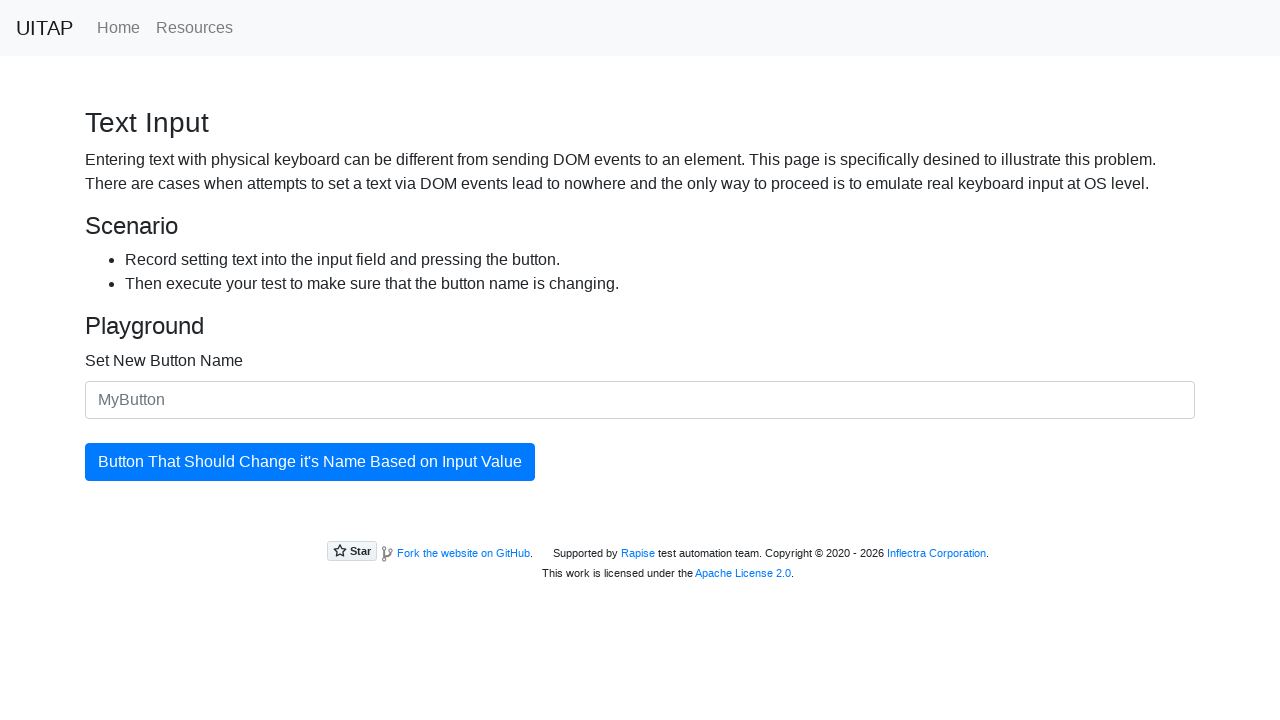

Clicked on the new button name input field at (640, 400) on #newButtonName
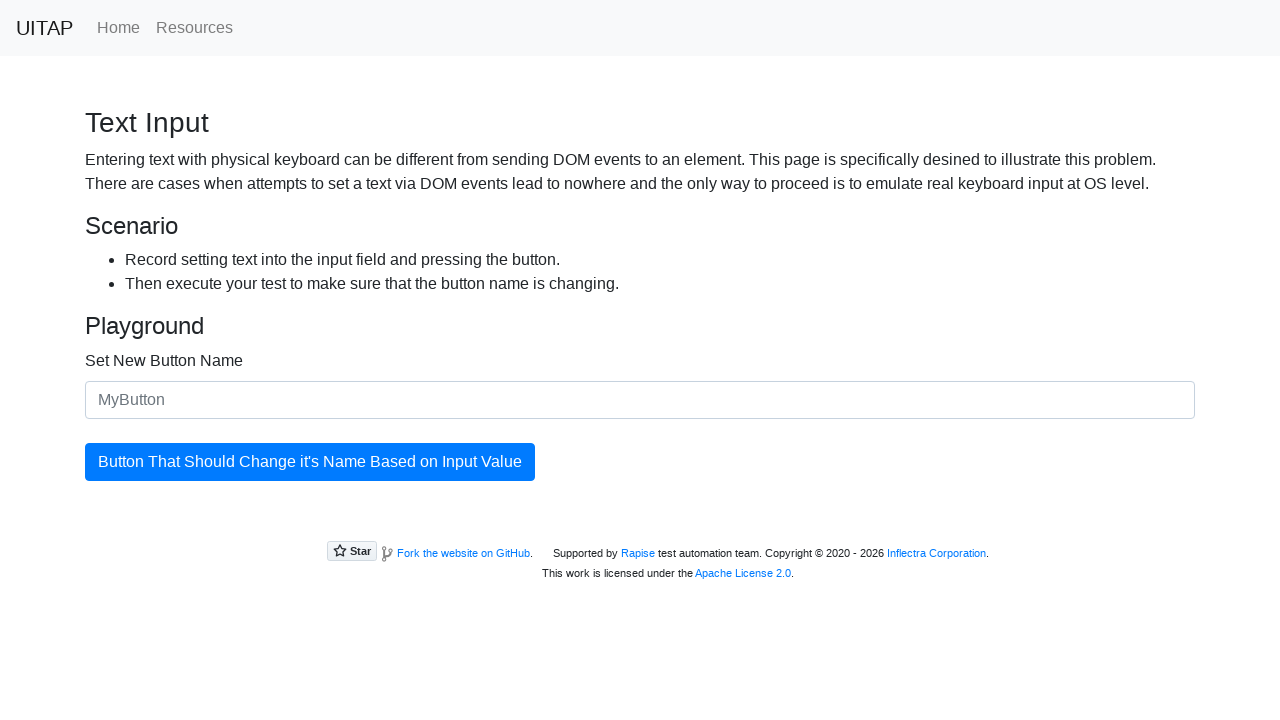

Filled input field with 'Push me' as the new button name on #newButtonName
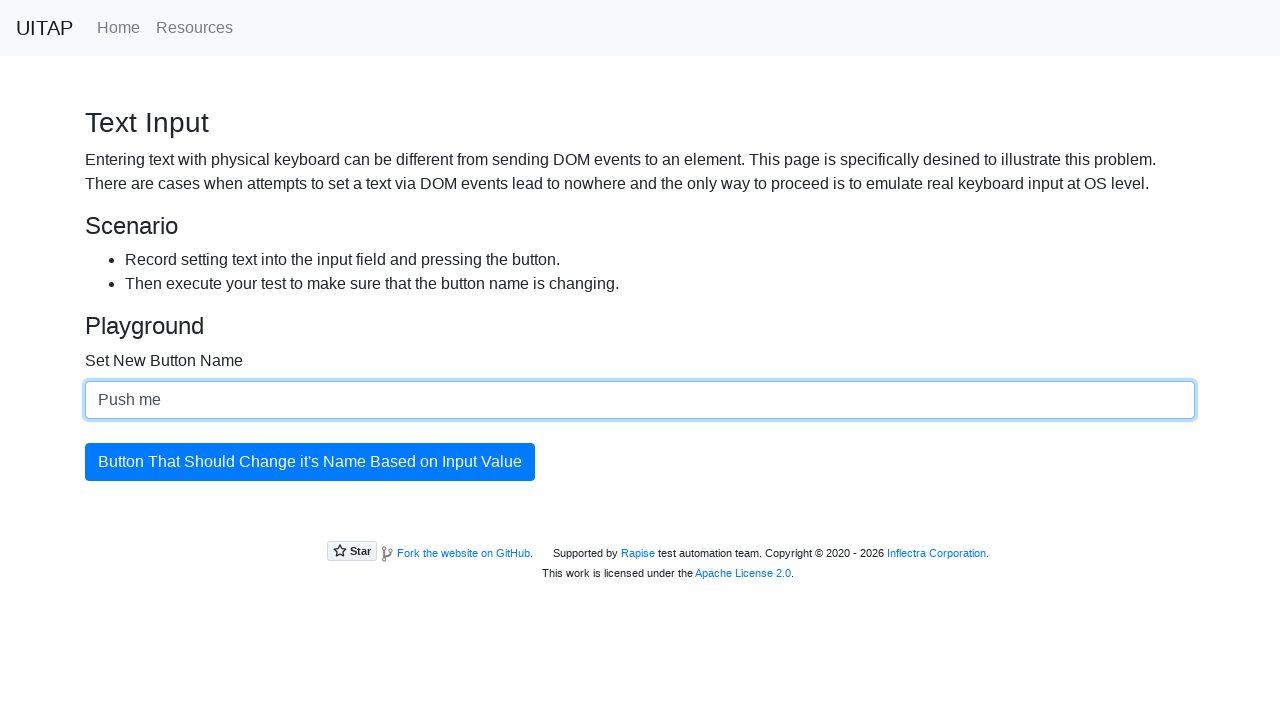

Clicked the updating button to apply the new text at (310, 462) on #updatingButton
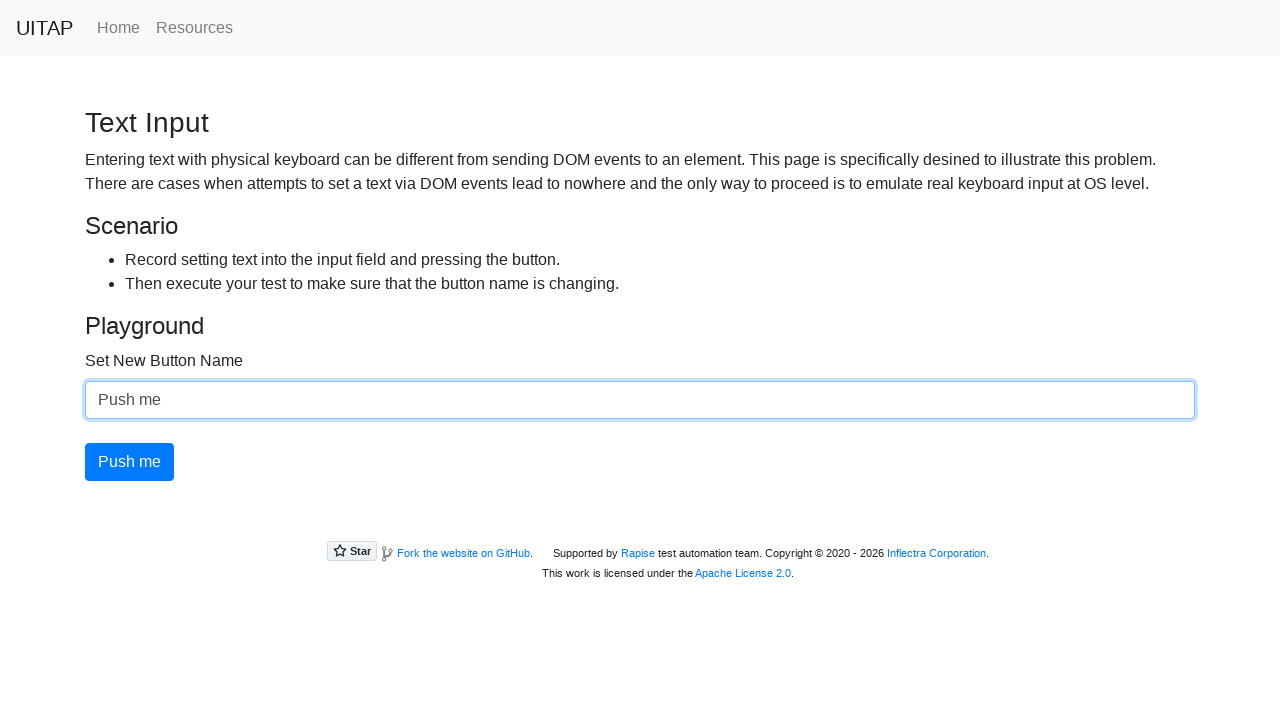

Retrieved button text content for verification
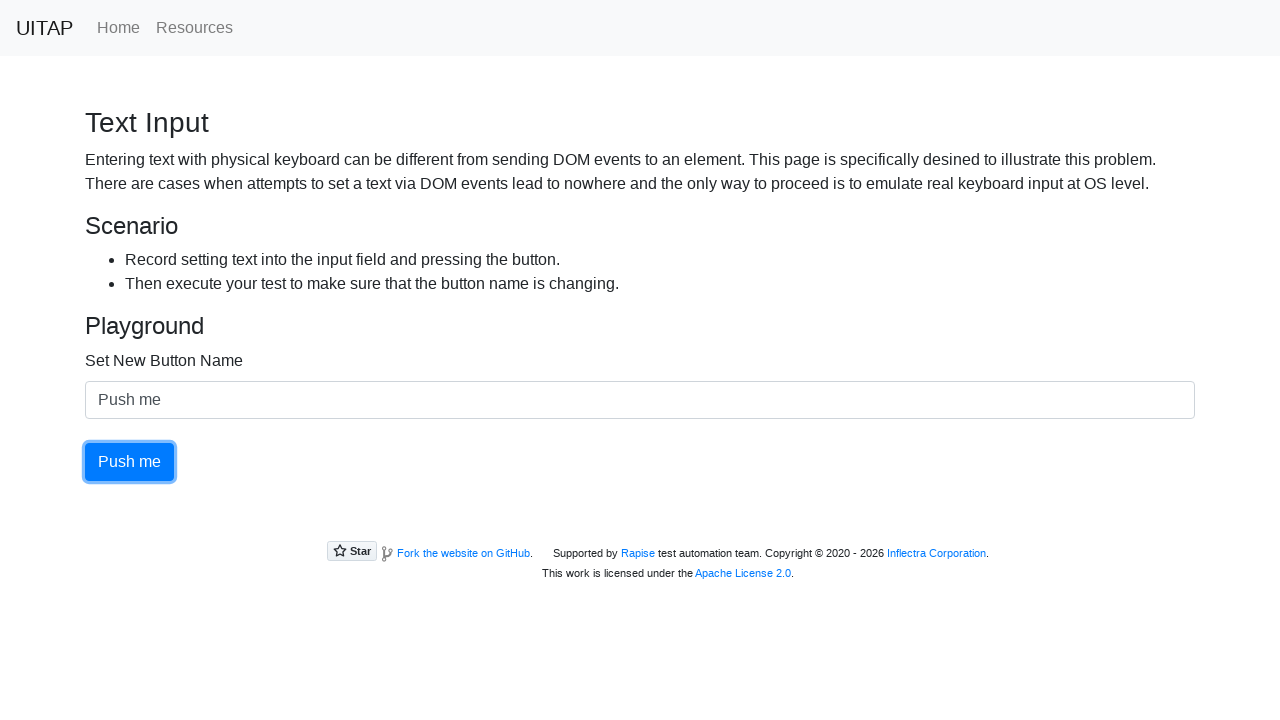

Verified button text was successfully updated to 'Push me'
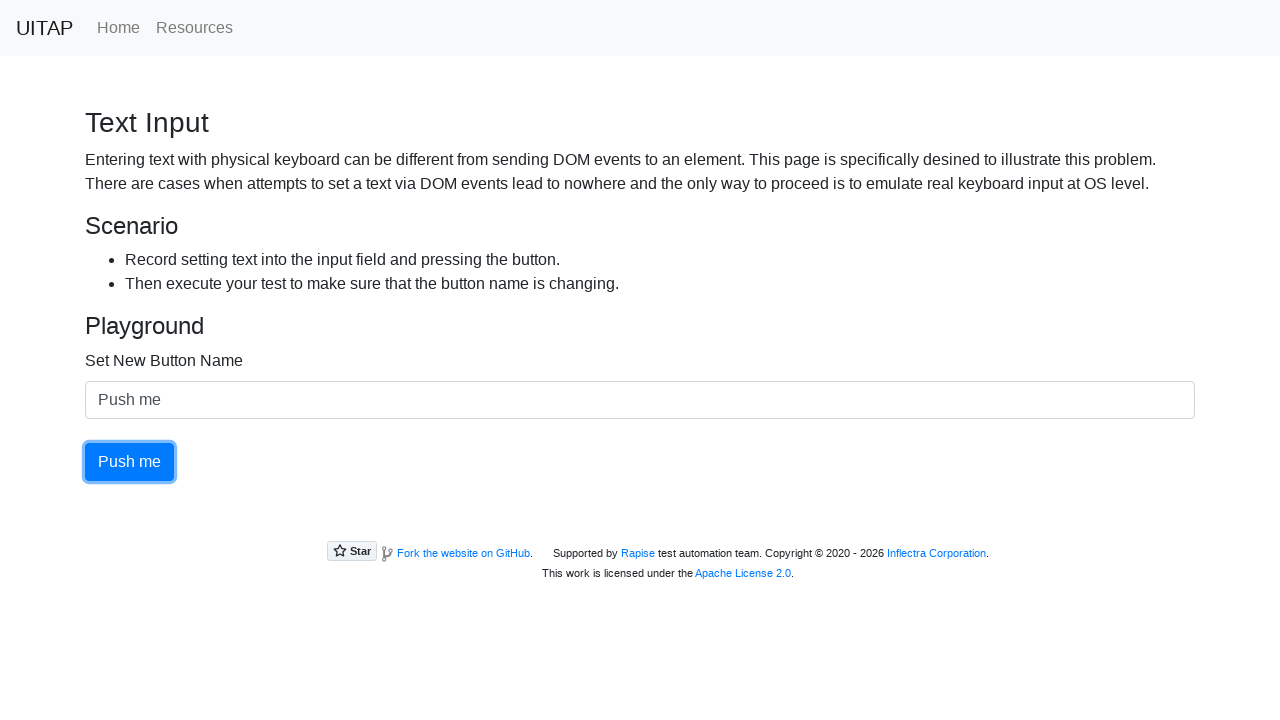

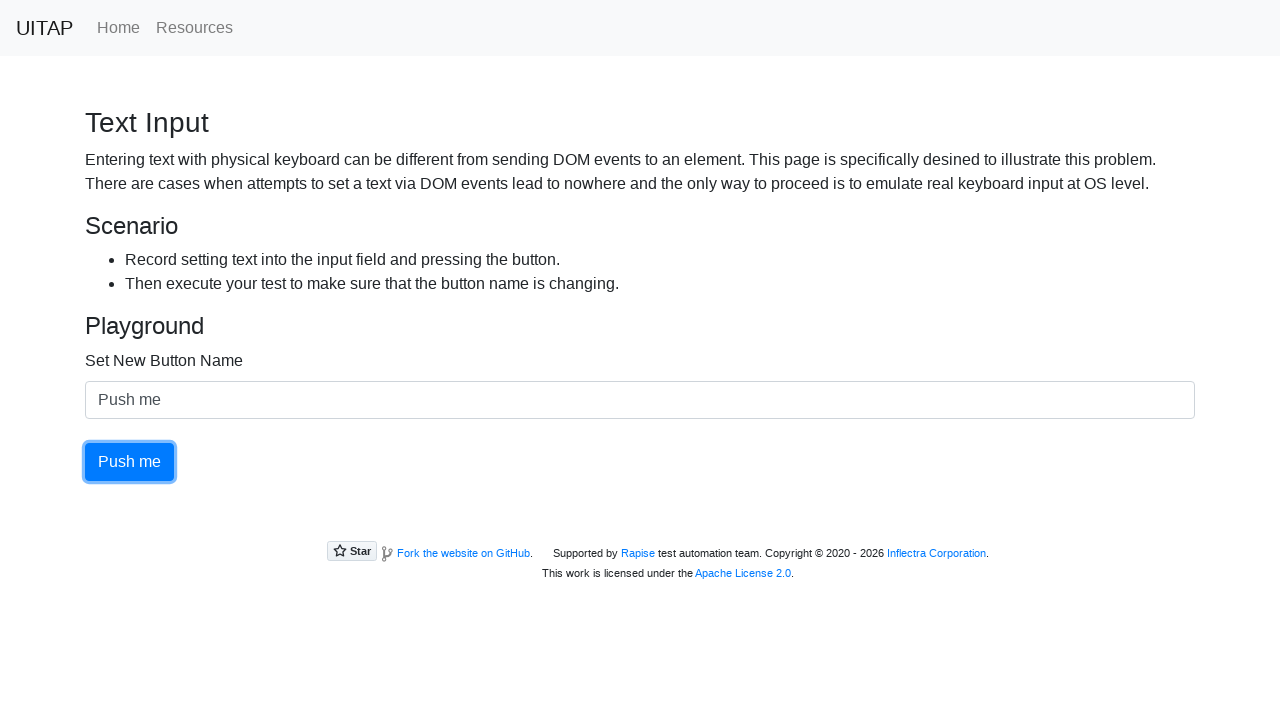